Navigates to the Time and Date world clock page and verifies that the world clock table is displayed with city and time information.

Starting URL: https://timeanddate.com/worldclock

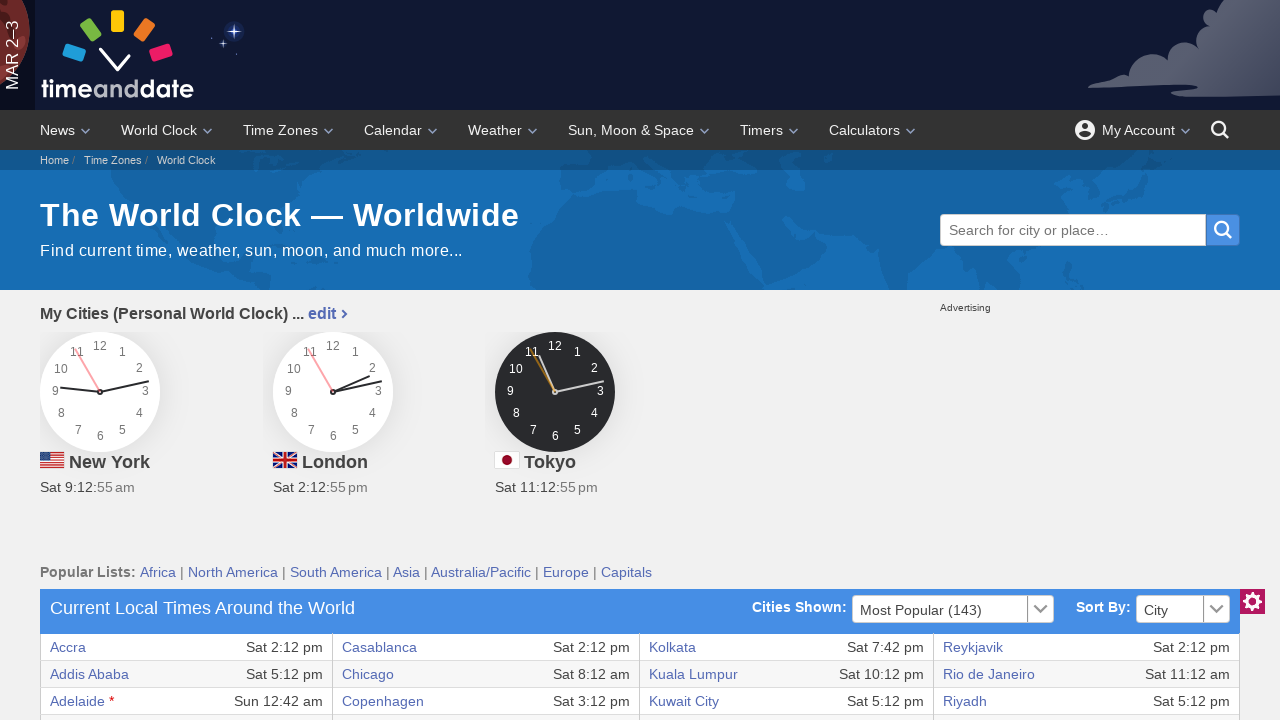

World clock table loaded - first row first cell element found
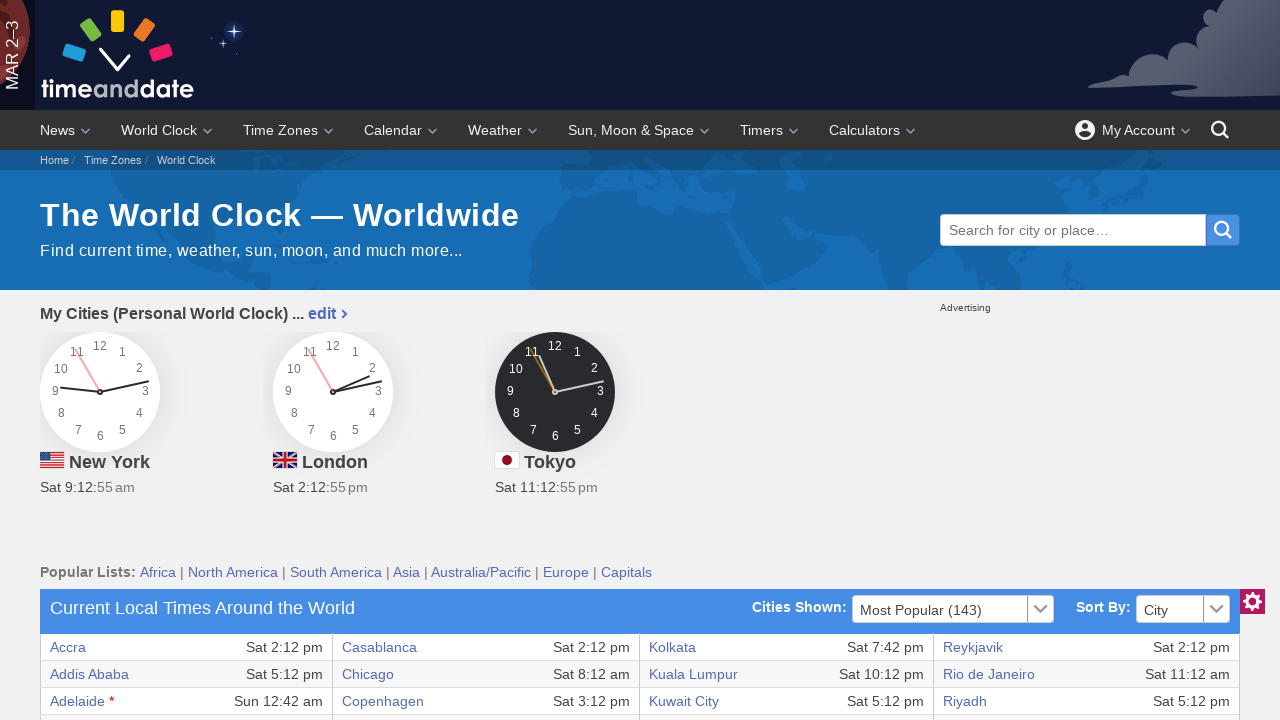

Table first row first cell verified - city information is present
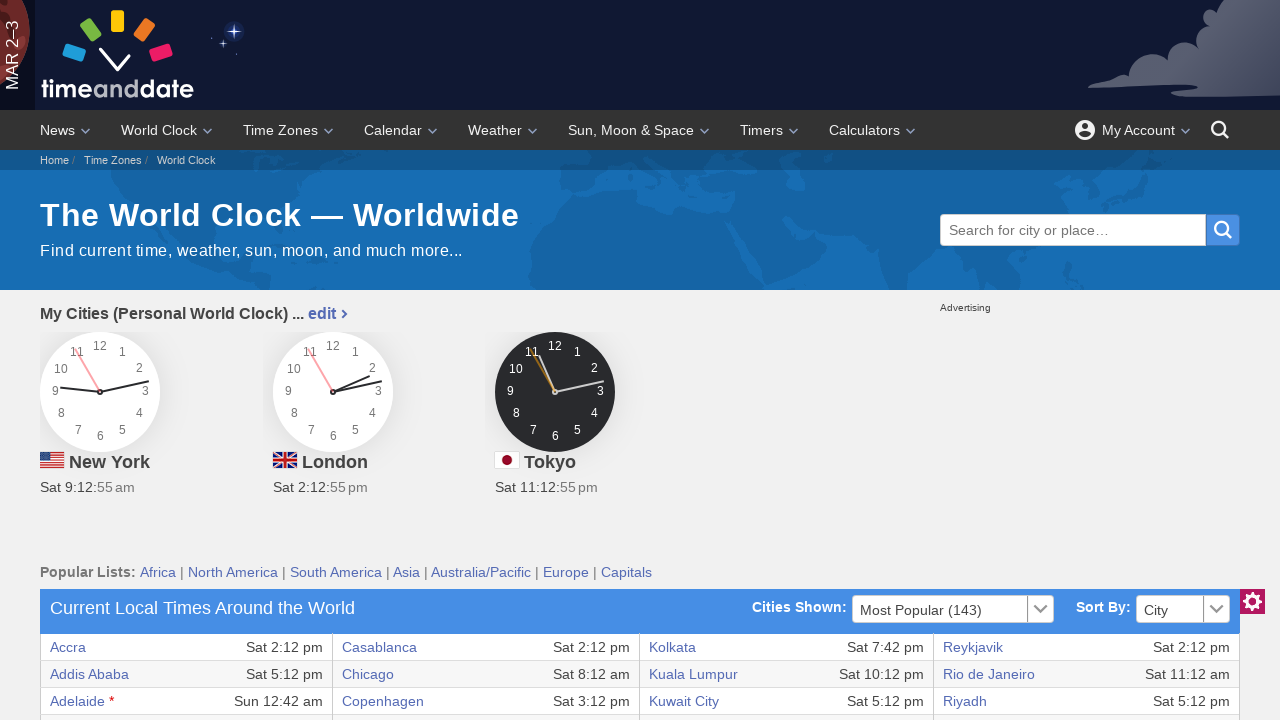

Multiple rows in world clock table confirmed
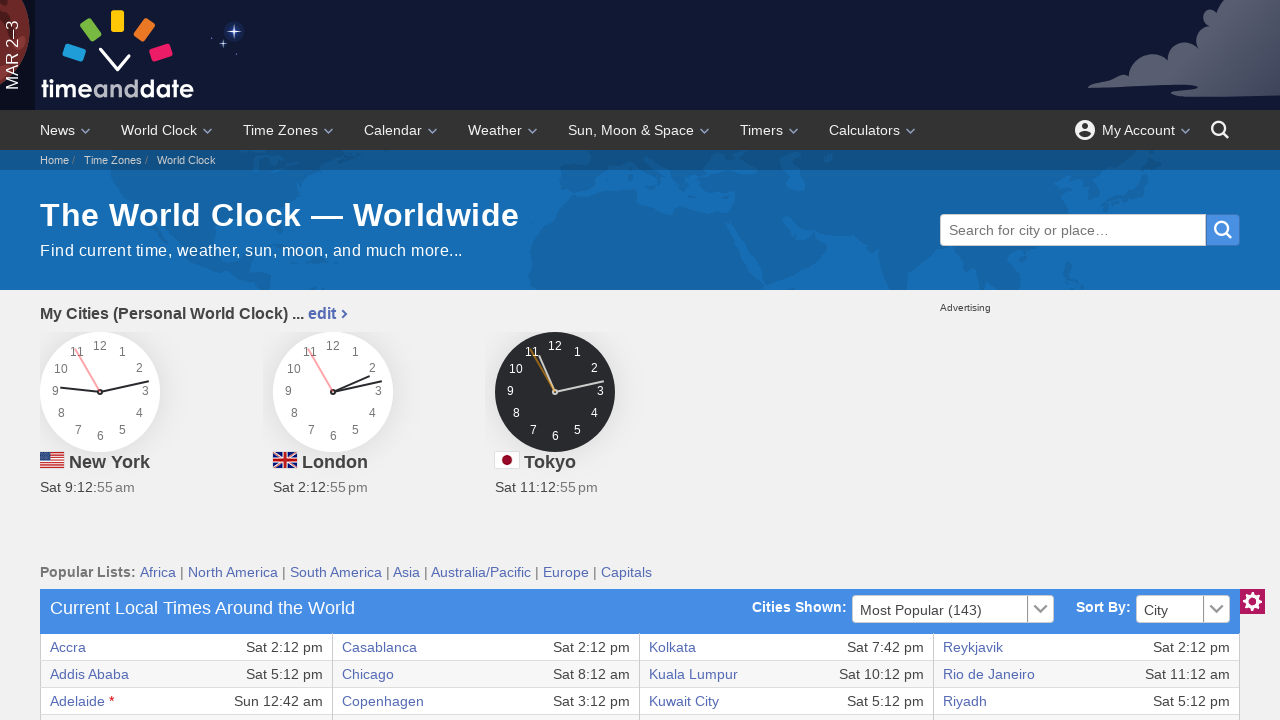

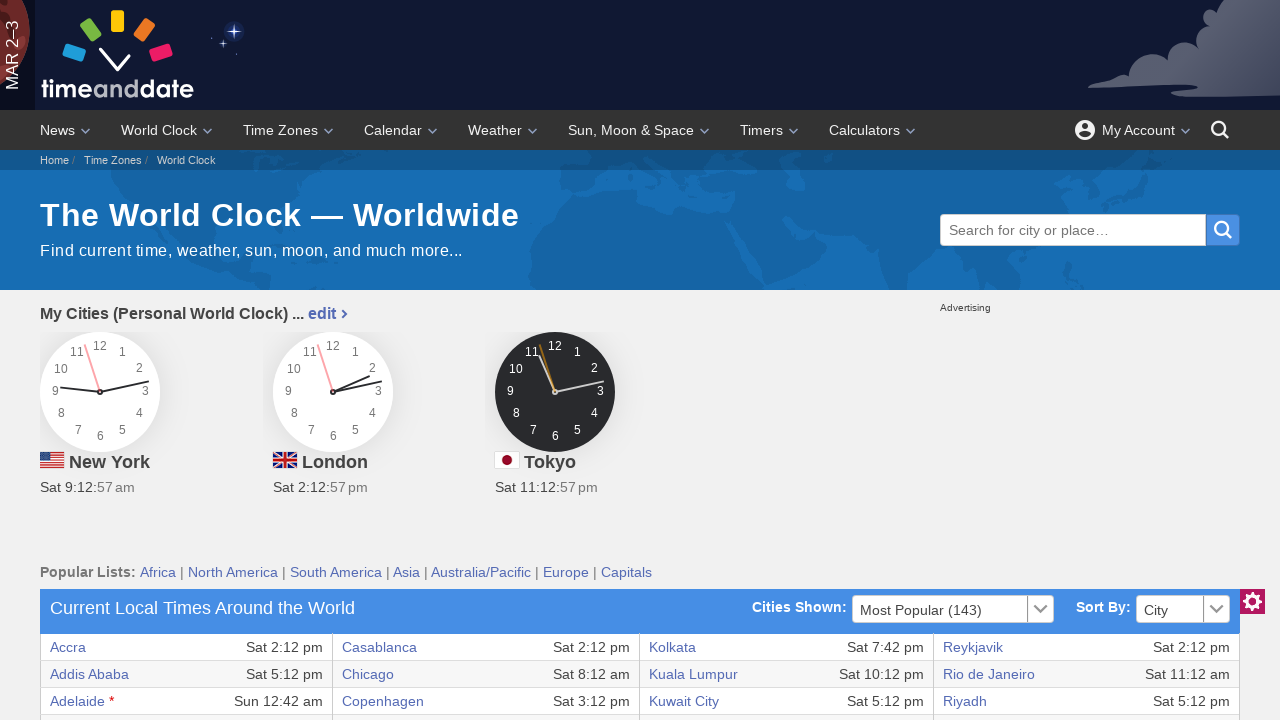